Tests user registration by filling out the registration form with all required fields and submitting it

Starting URL: https://parabank.parasoft.com/parabank/index.htm

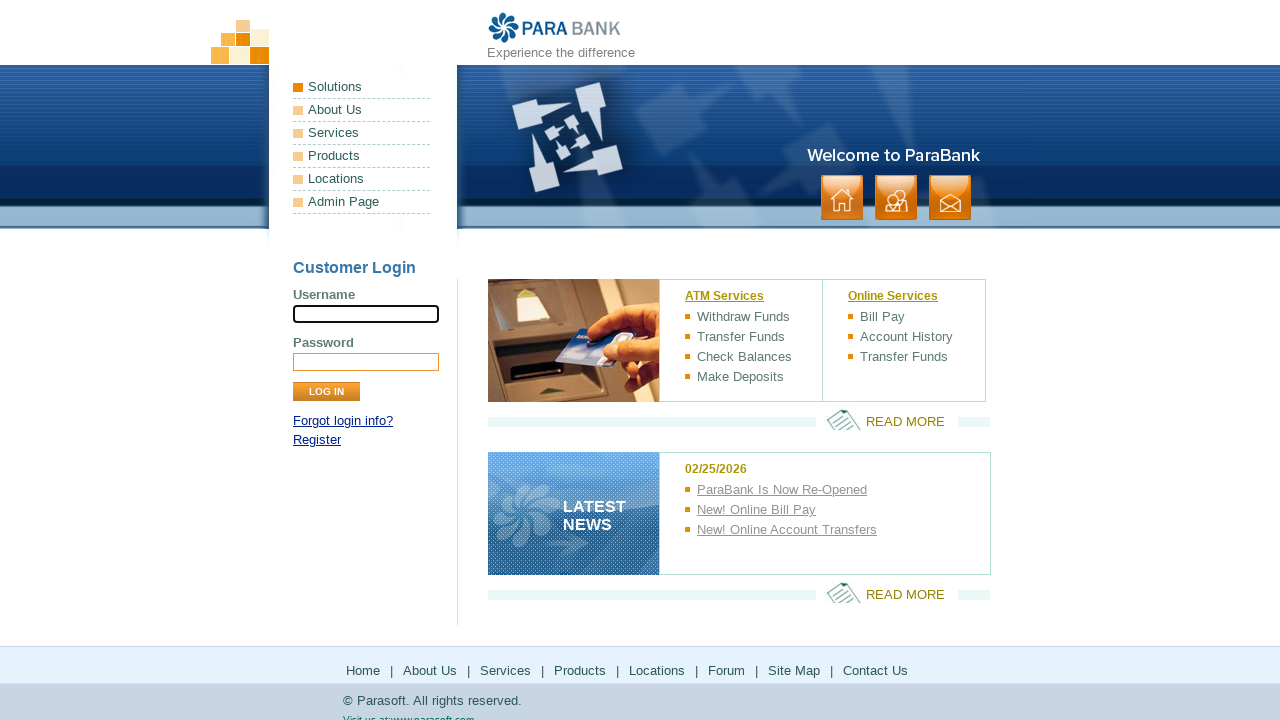

Clicked on the 'Register' link at (317, 440) on xpath=//a[contains(text(),'Register')]
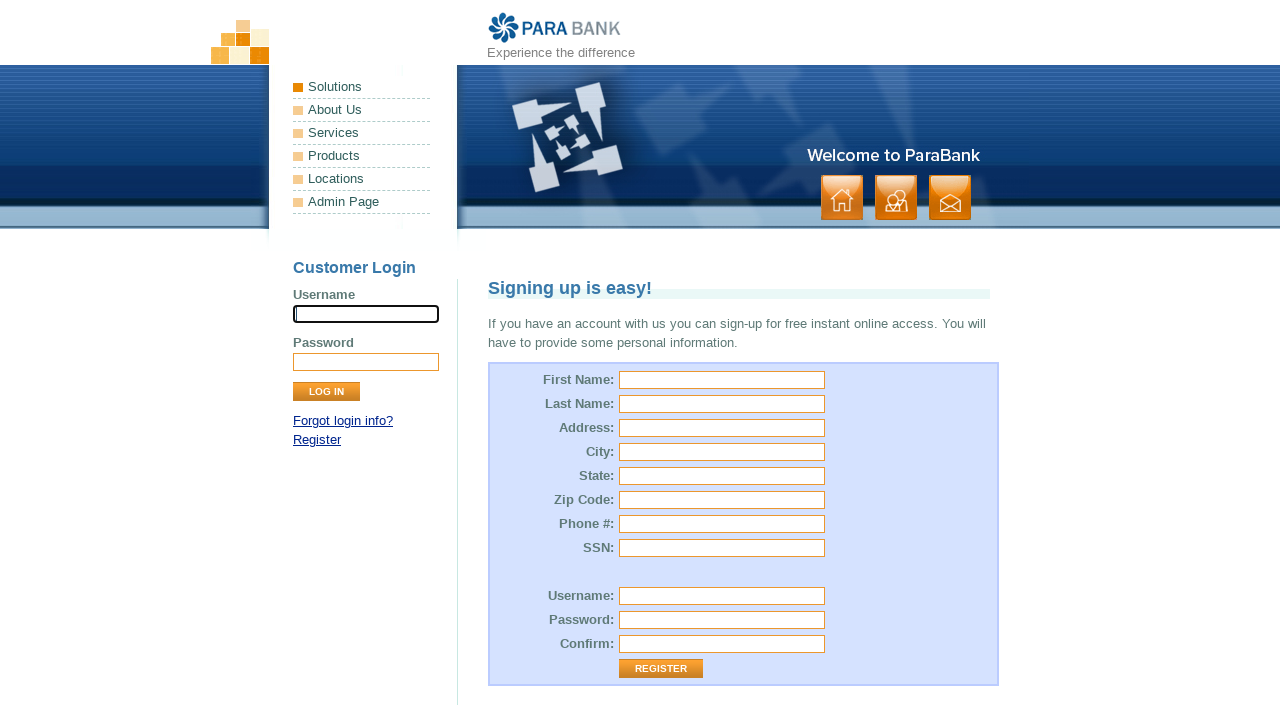

Entered first name 'John' on //input[@id='customer.firstName']
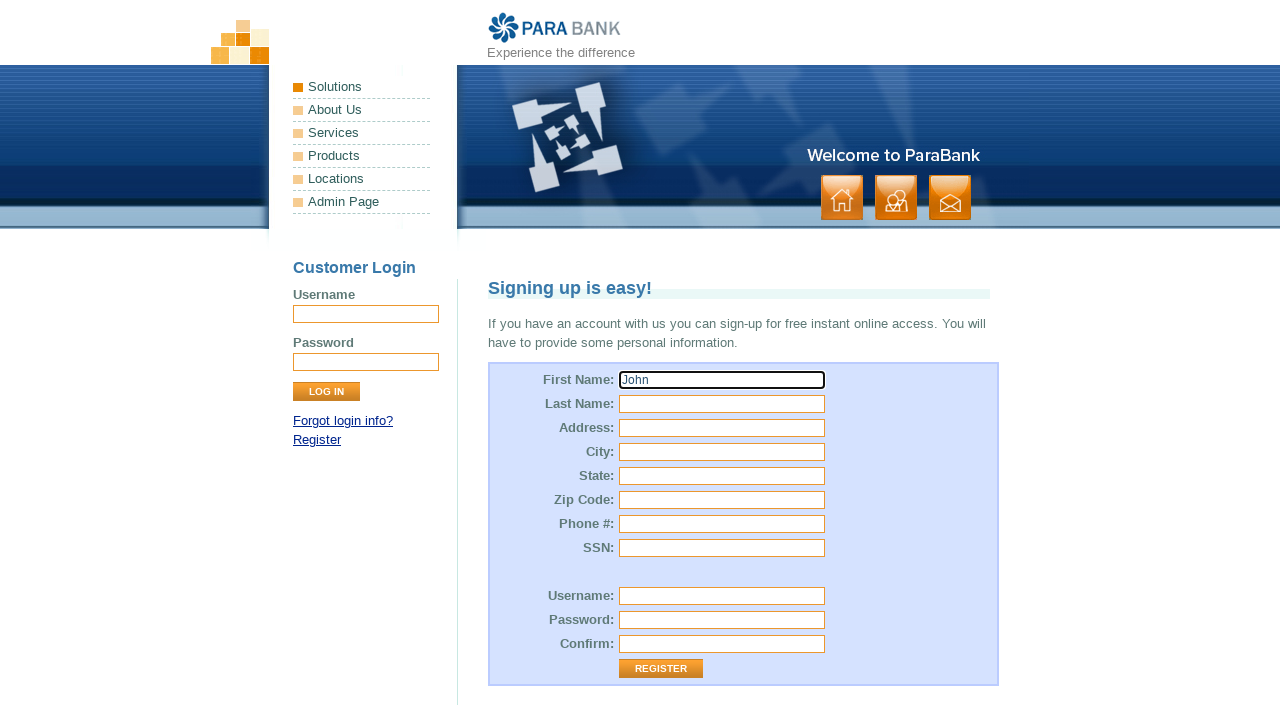

Entered last name 'Smith' on //input[@id='customer.lastName']
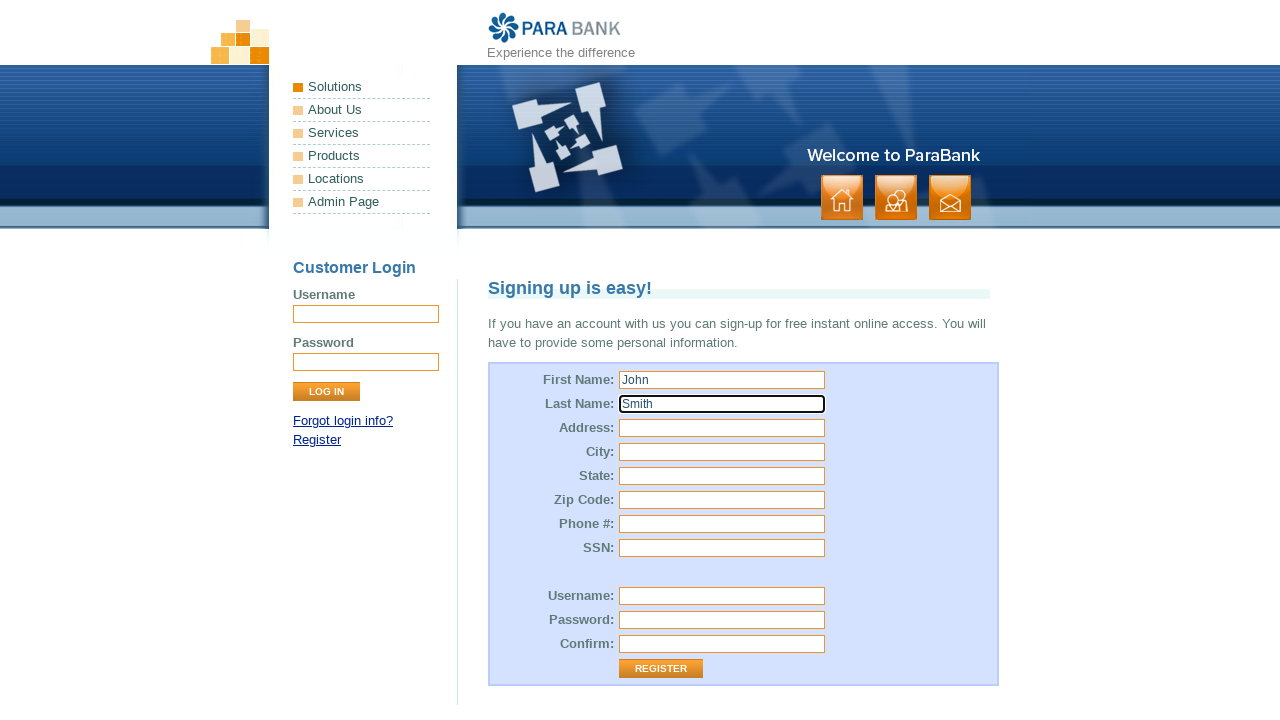

Entered street address '123 Main Street' on //input[@id='customer.address.street']
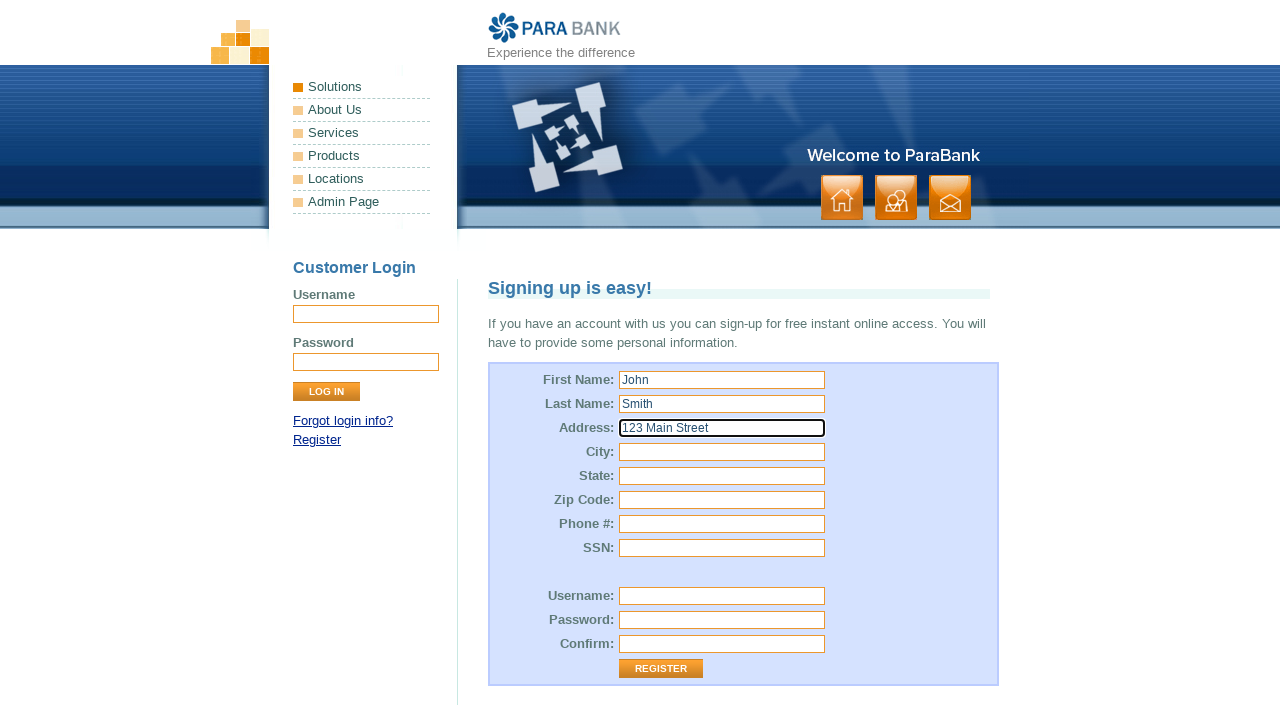

Entered city 'Boston' on //input[@id='customer.address.city']
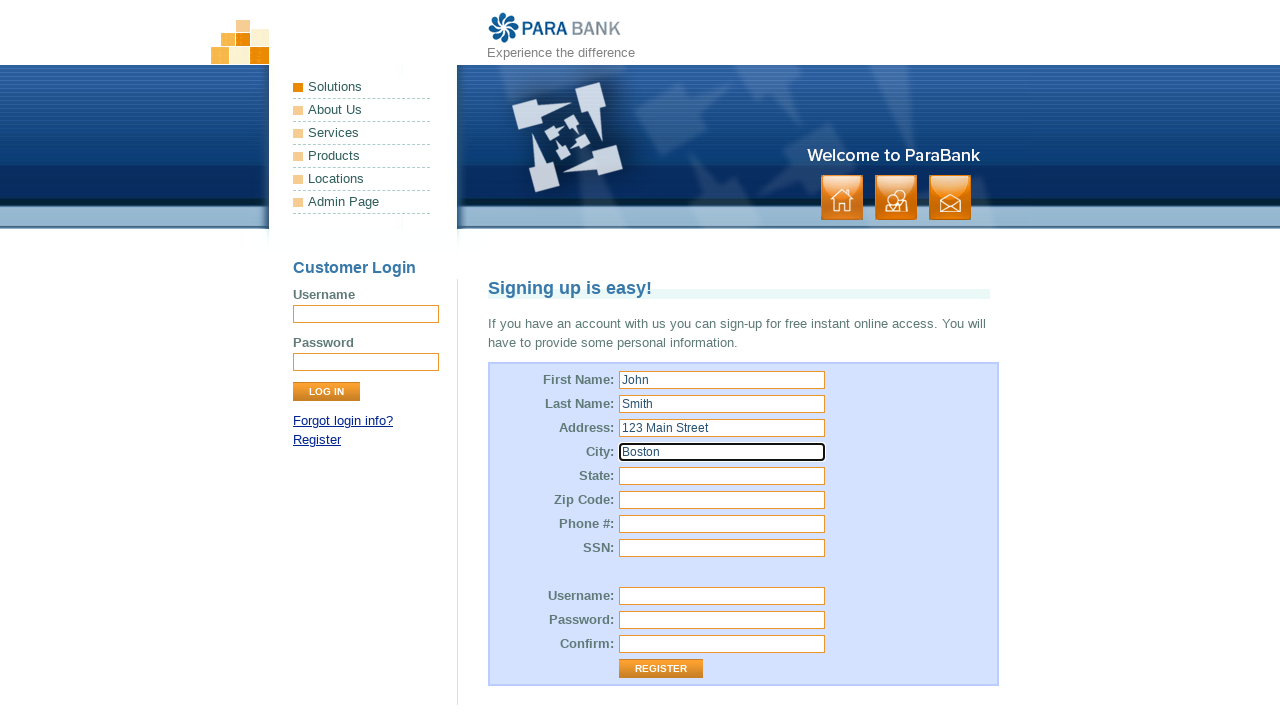

Entered state 'Massachusetts' on //input[@id='customer.address.state']
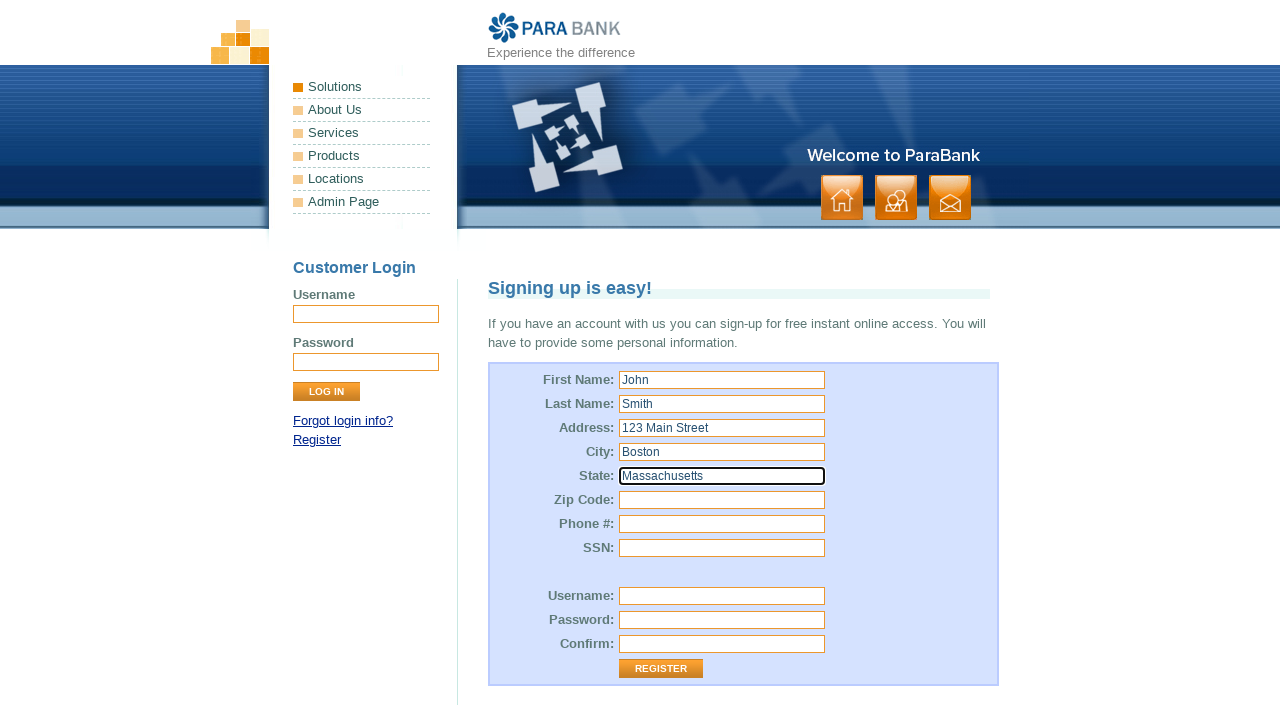

Entered zip code '02134' on //input[@id='customer.address.zipCode']
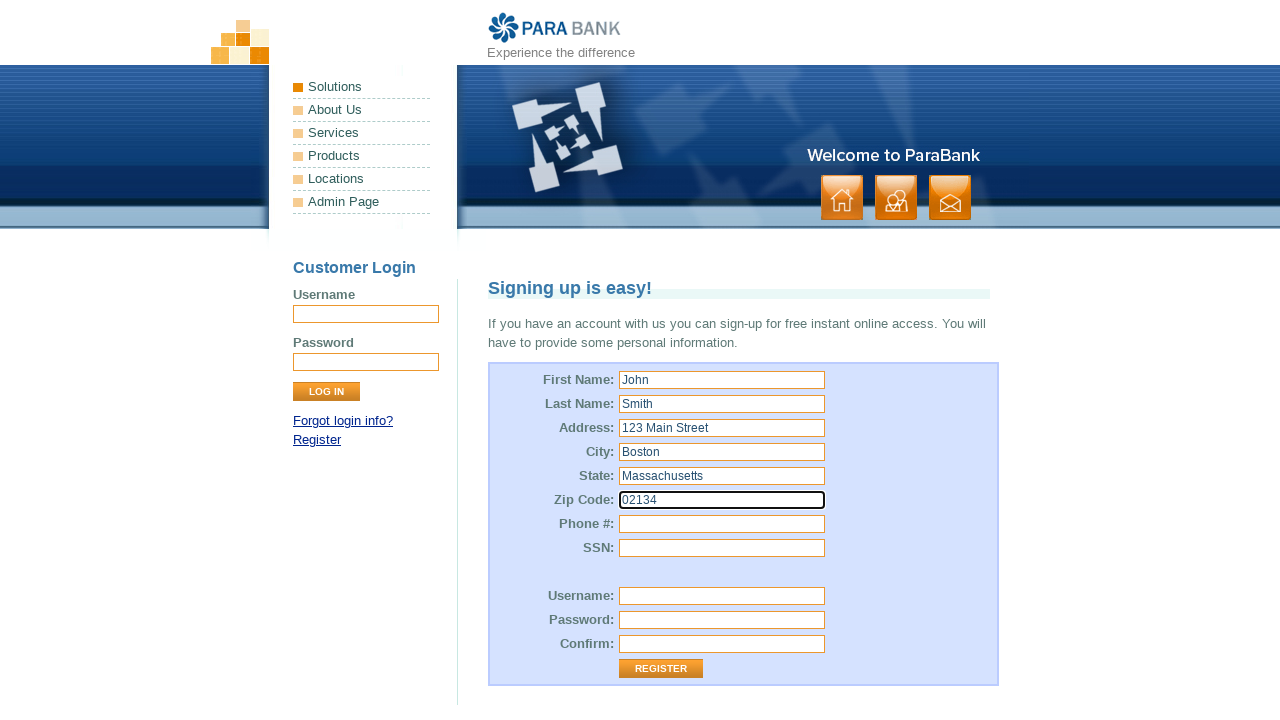

Entered phone number '6175551234' on //input[@id='customer.phoneNumber']
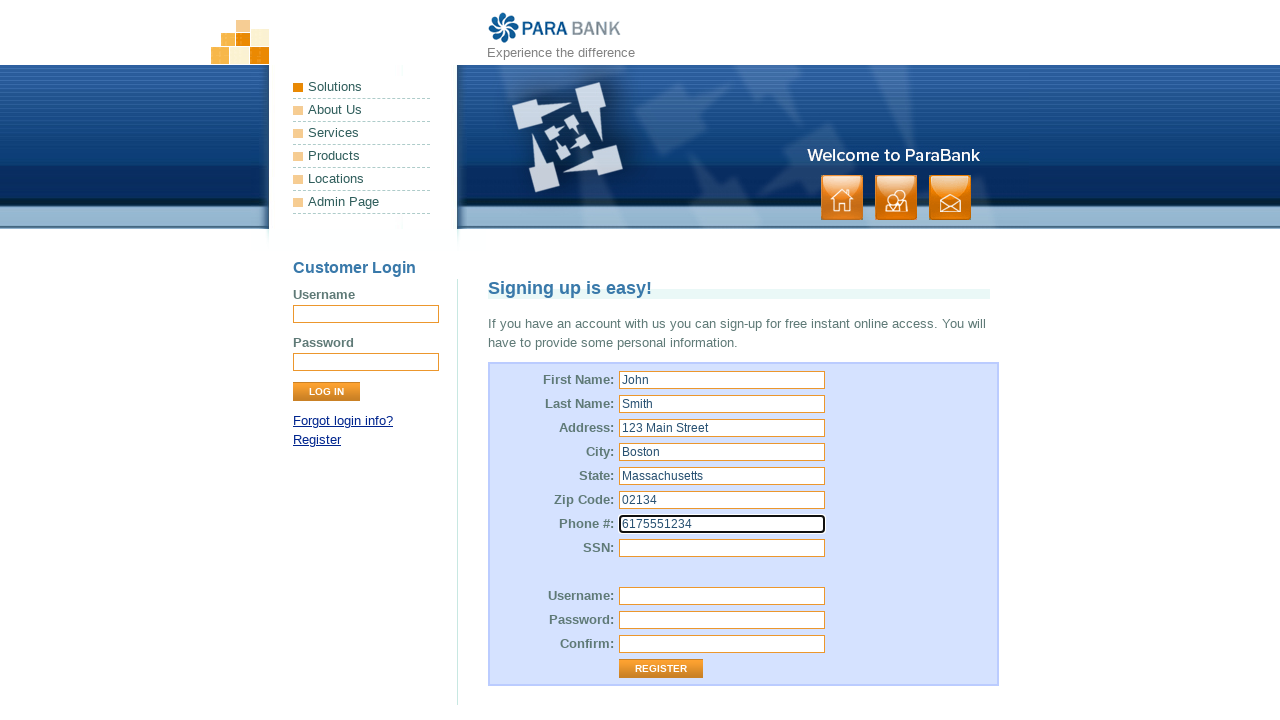

Entered SSN '123456789' on //input[@id='customer.ssn']
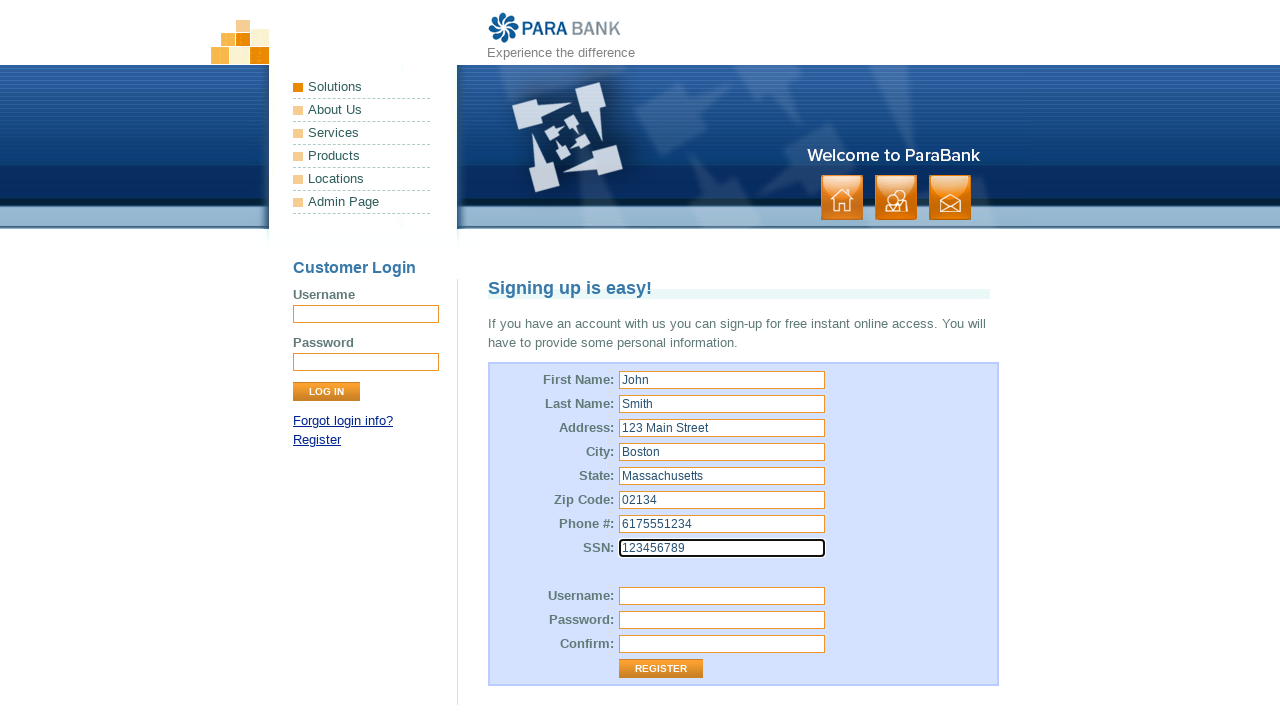

Entered username 'testuser_8472' on //input[@id='customer.username']
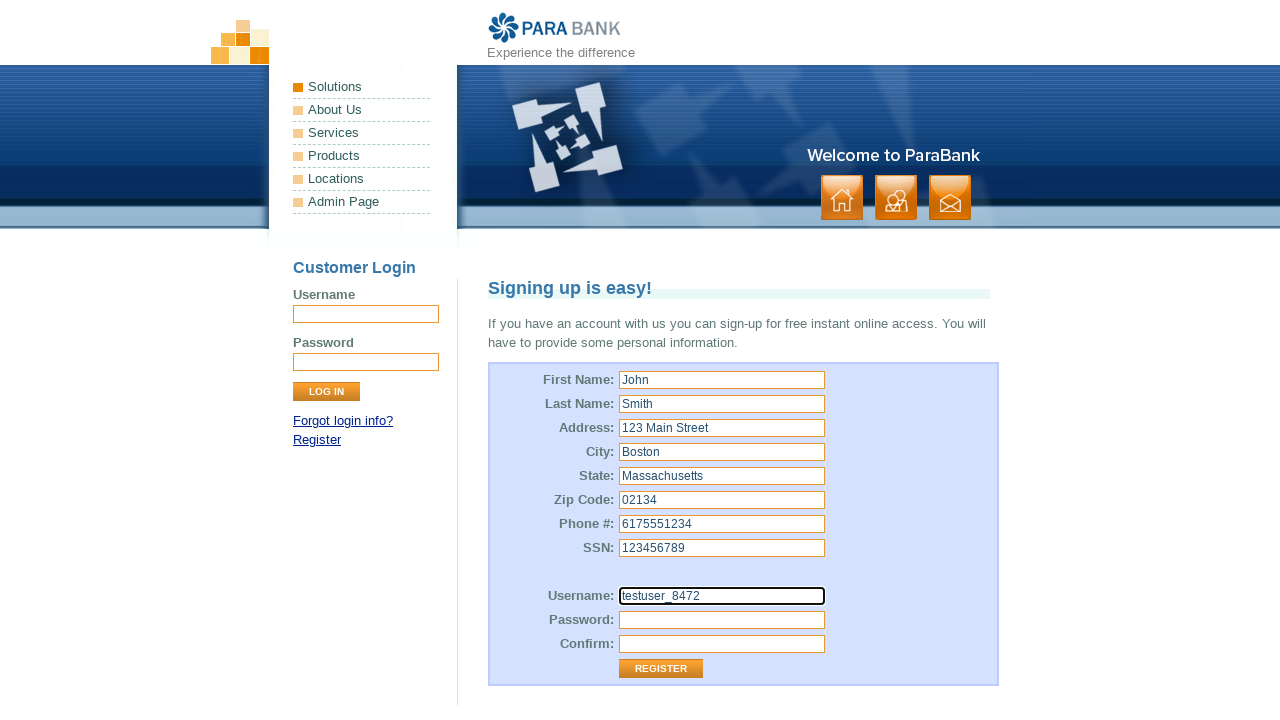

Entered password 'TestPass123!' on //input[@id='customer.password']
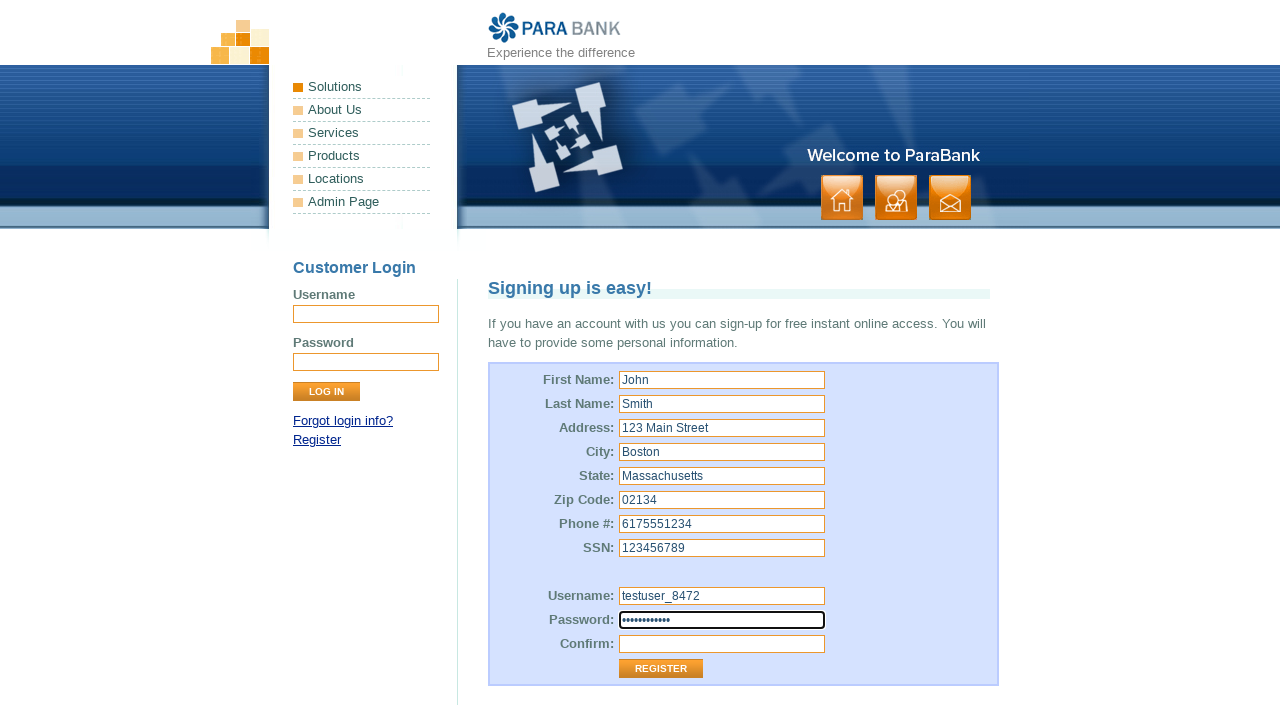

Entered confirm password 'TestPass123!' on //input[@id='repeatedPassword']
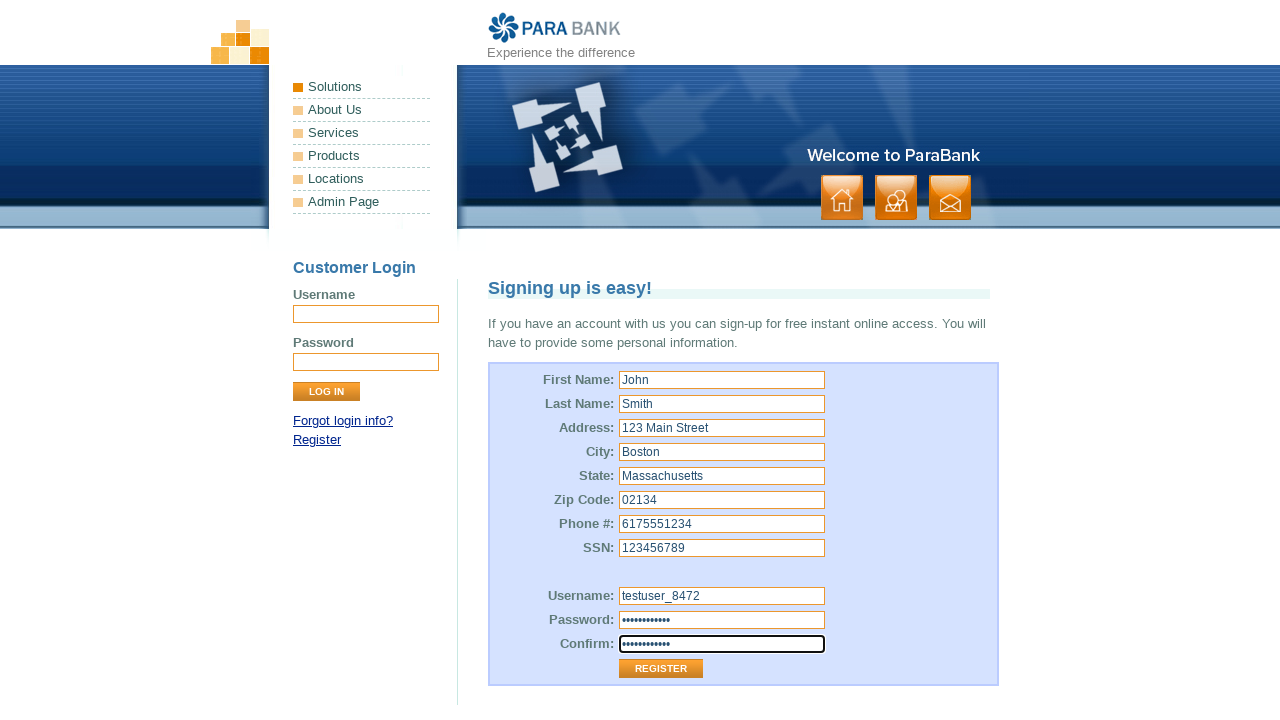

Clicked the REGISTER button to submit the form at (661, 669) on xpath=//tbody/tr[13]/td[2]/input[1]
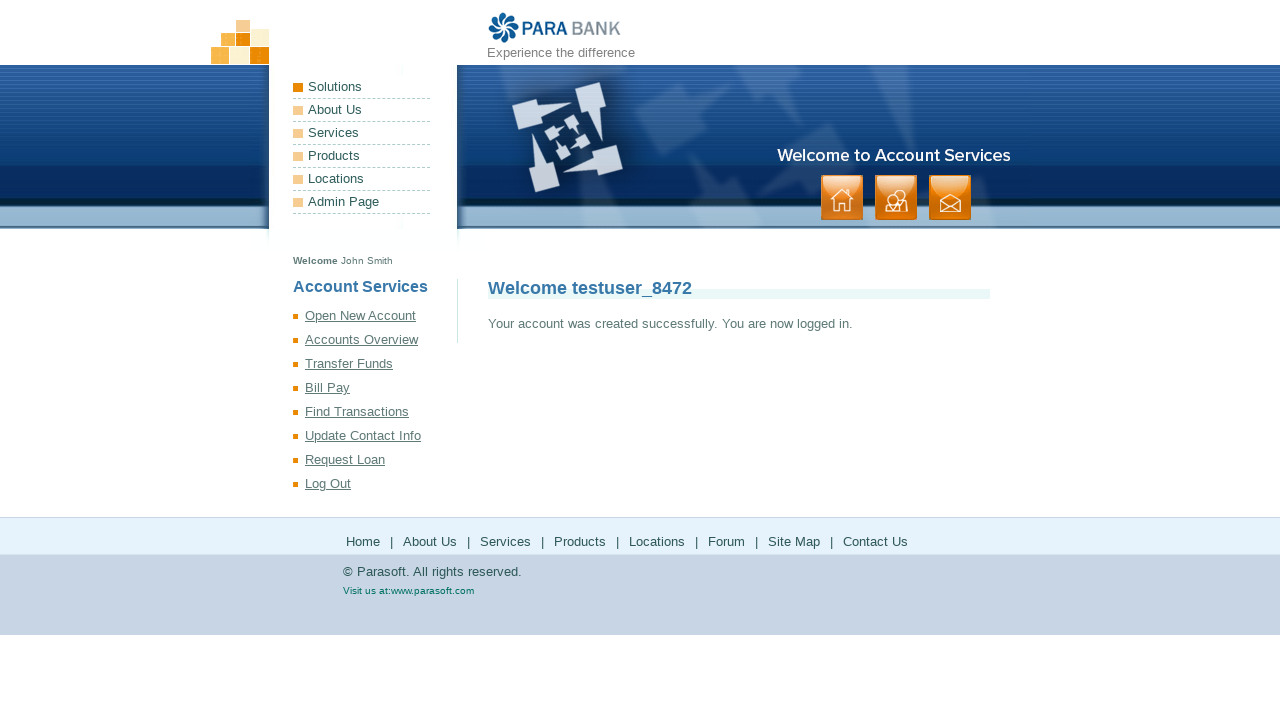

Registration success message appeared confirming account creation
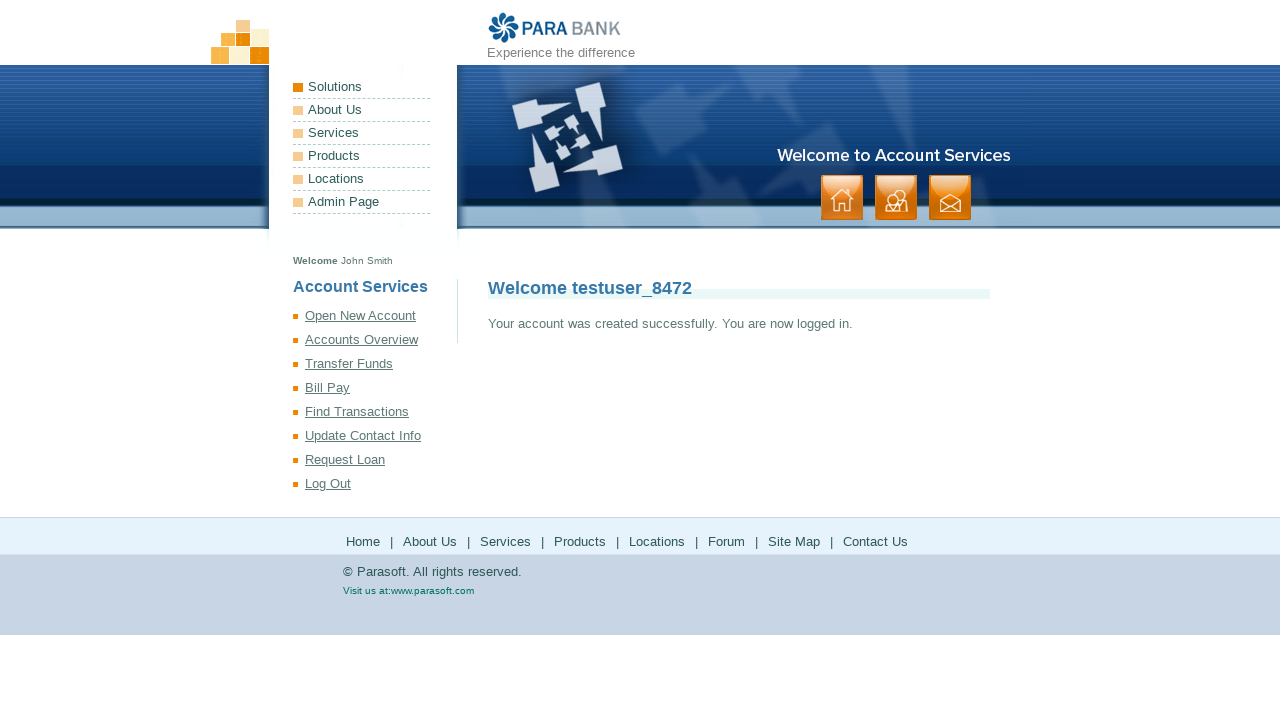

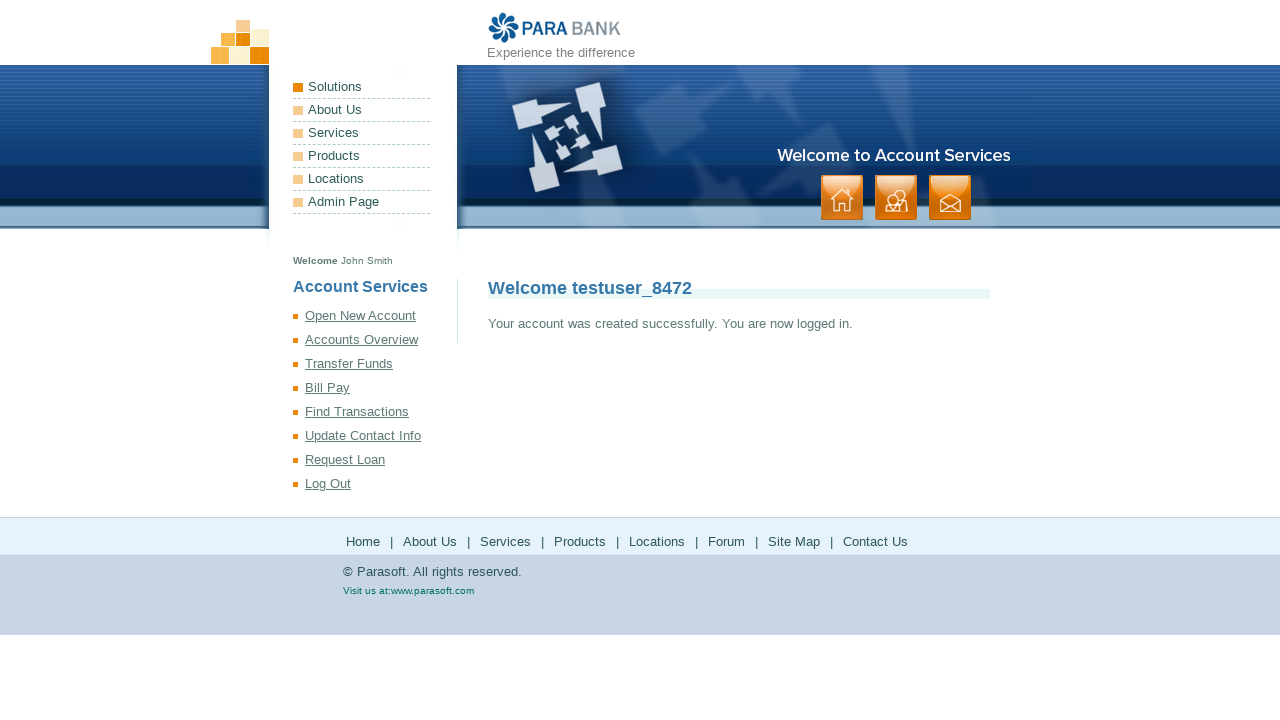